Tests file download functionality by filling a text field and clicking a download button to trigger a file download.

Starting URL: https://demoapps.qspiders.com/ui/download?sublist=0

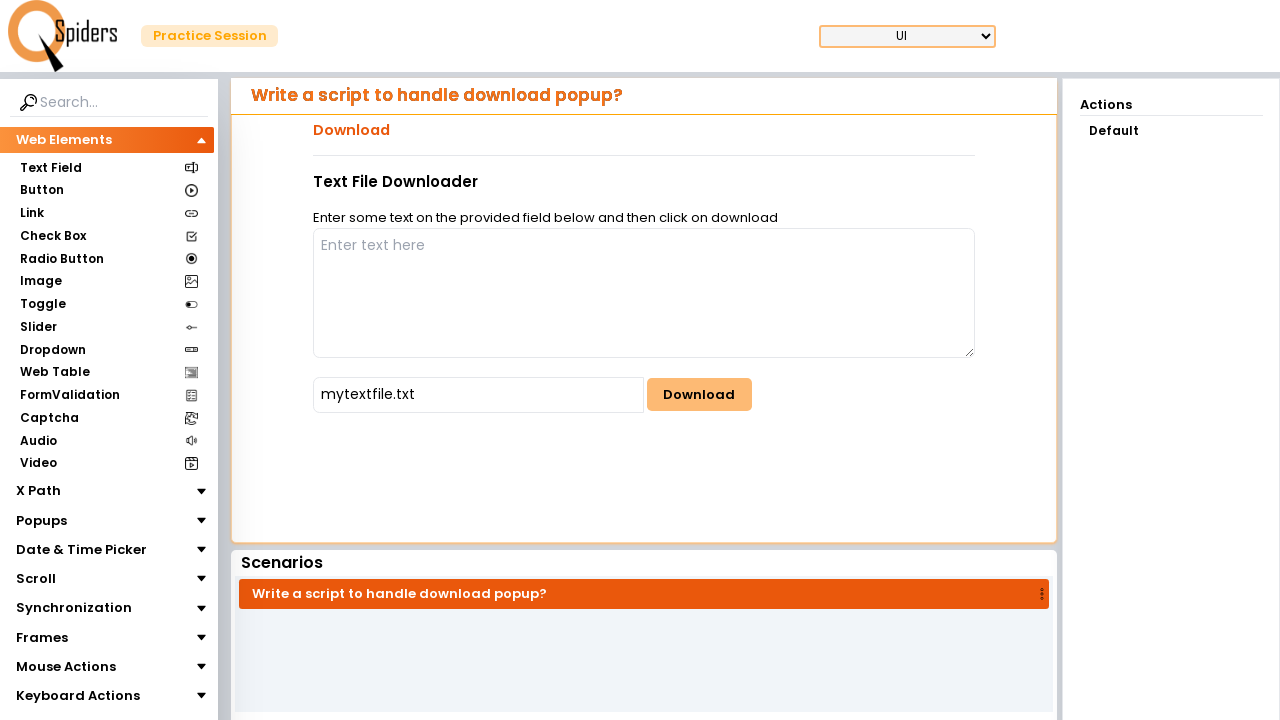

Filled text input field with 'Son Goku the god of sayan' on internal:attr=[placeholder="Enter text here"i]
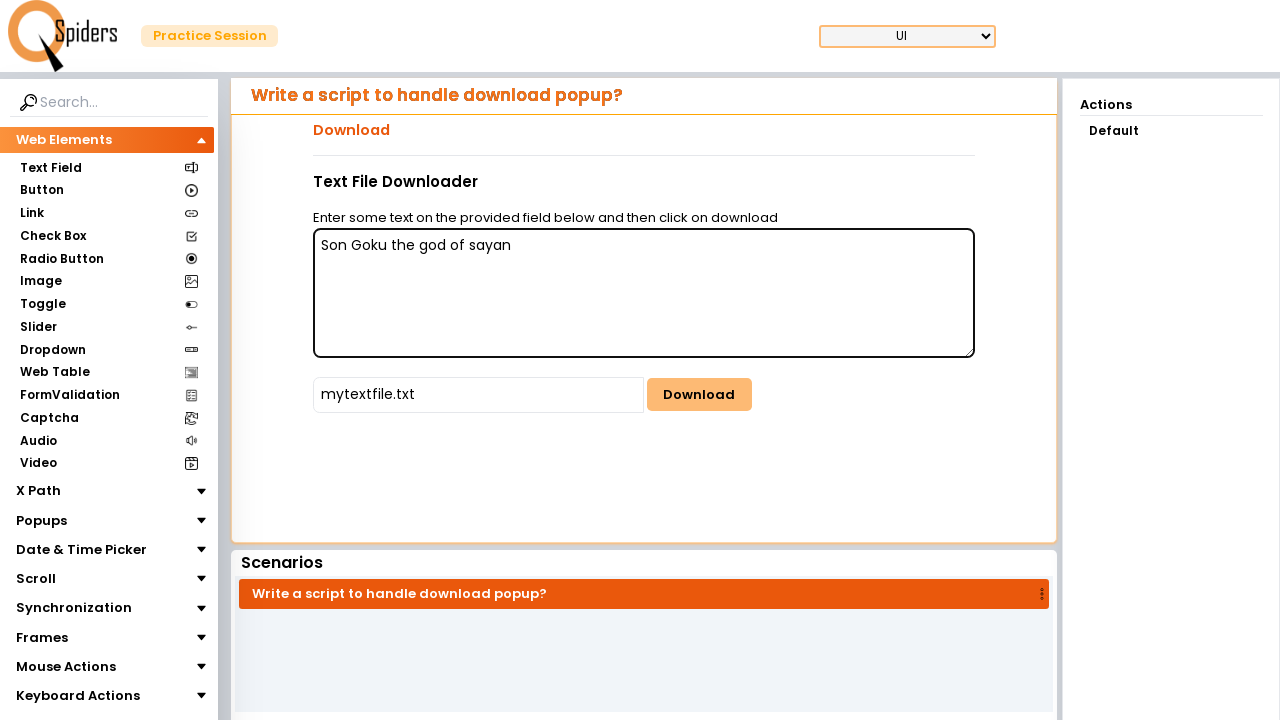

Clicked download button at (699, 395) on internal:role=button[name="Download"i]
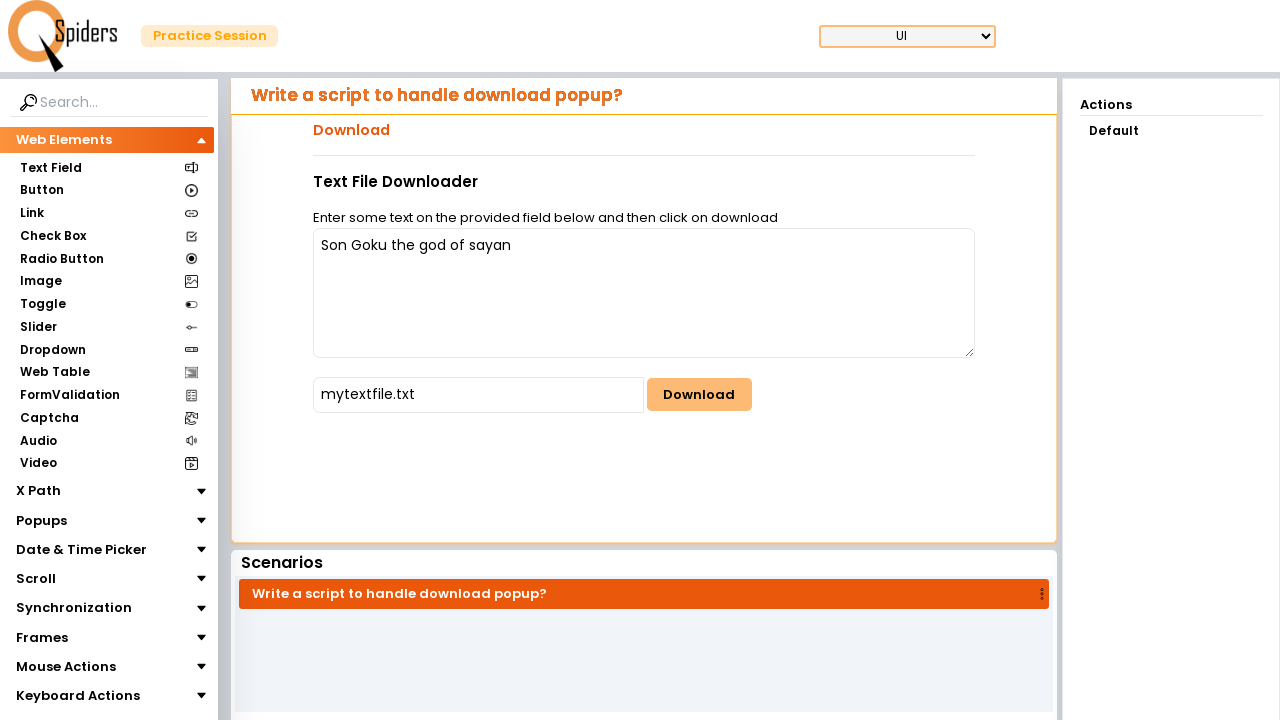

Clicked download button to trigger file download at (699, 395) on internal:role=button[name="Download"i]
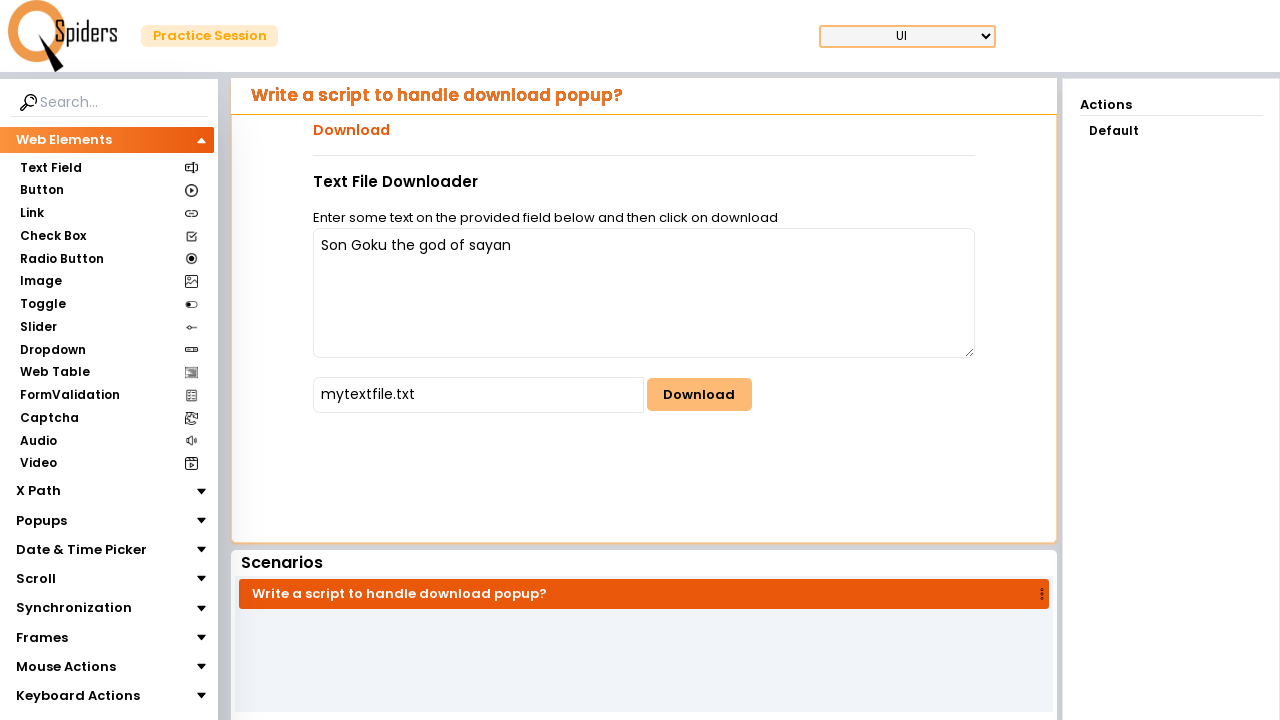

File download completed successfully
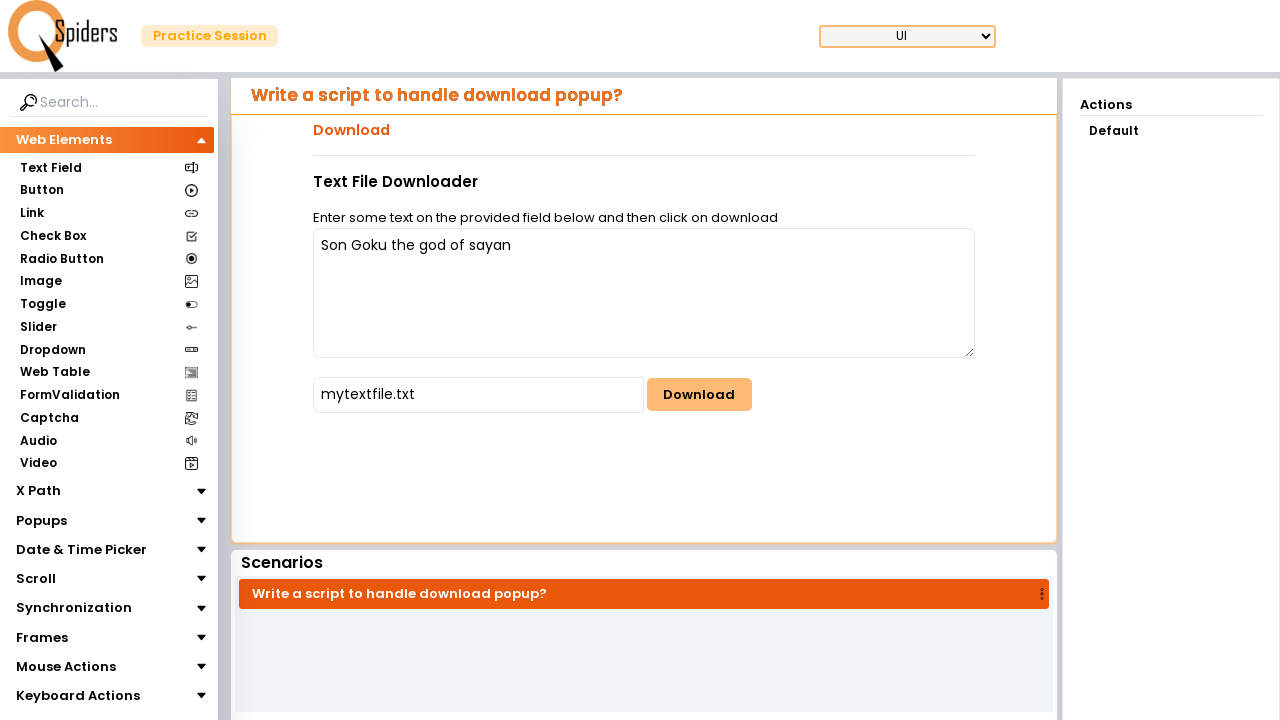

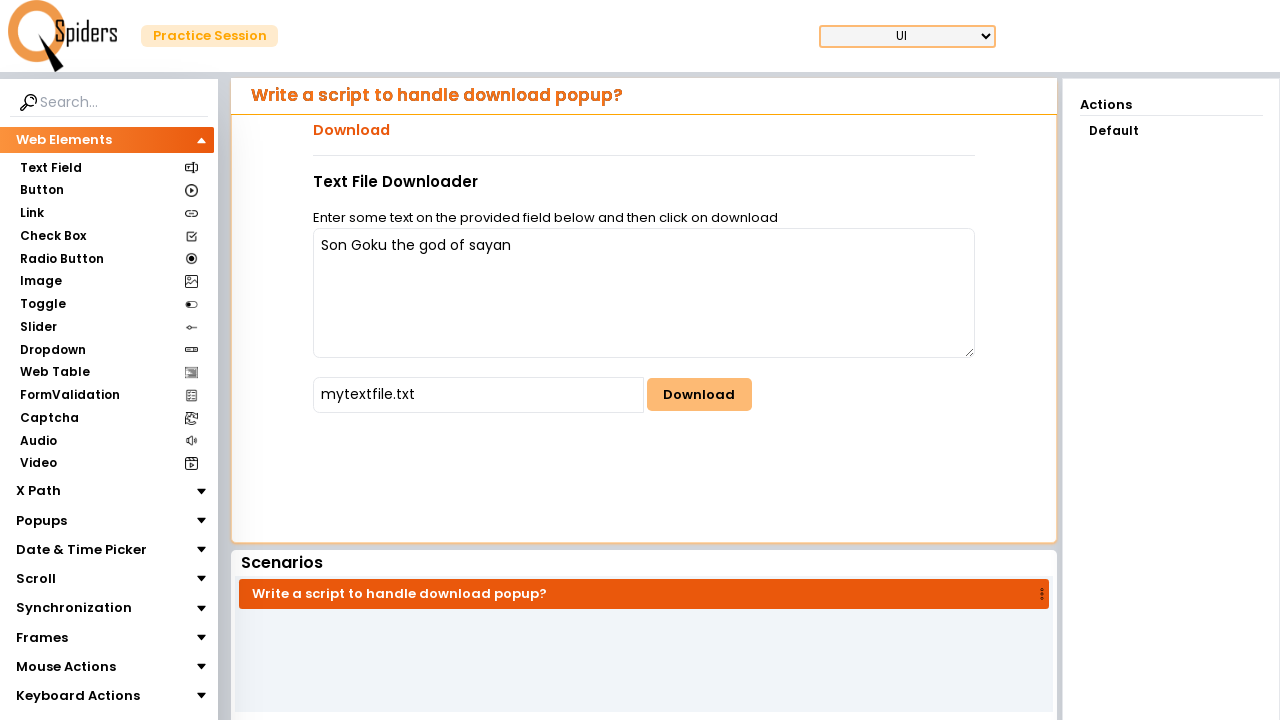